Opens the OTUS.ru homepage and verifies the page loads successfully

Starting URL: https://otus.ru

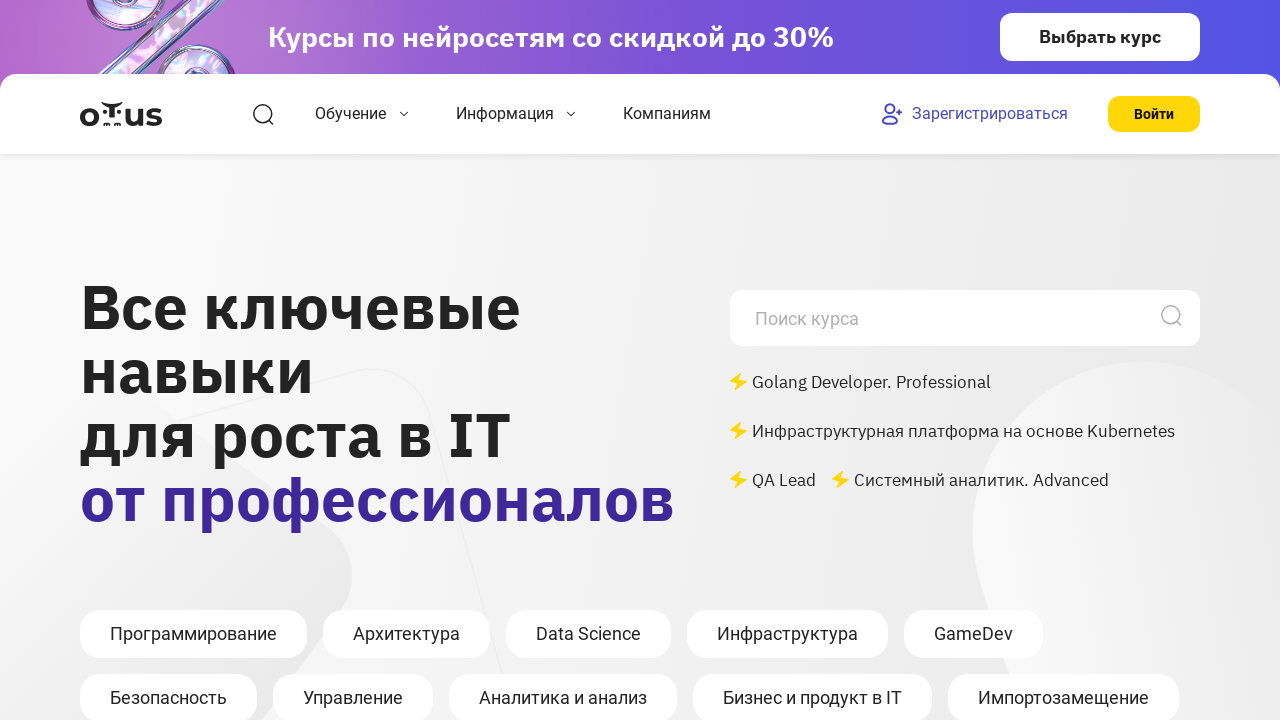

Waited for DOM content to load on OTUS.ru homepage
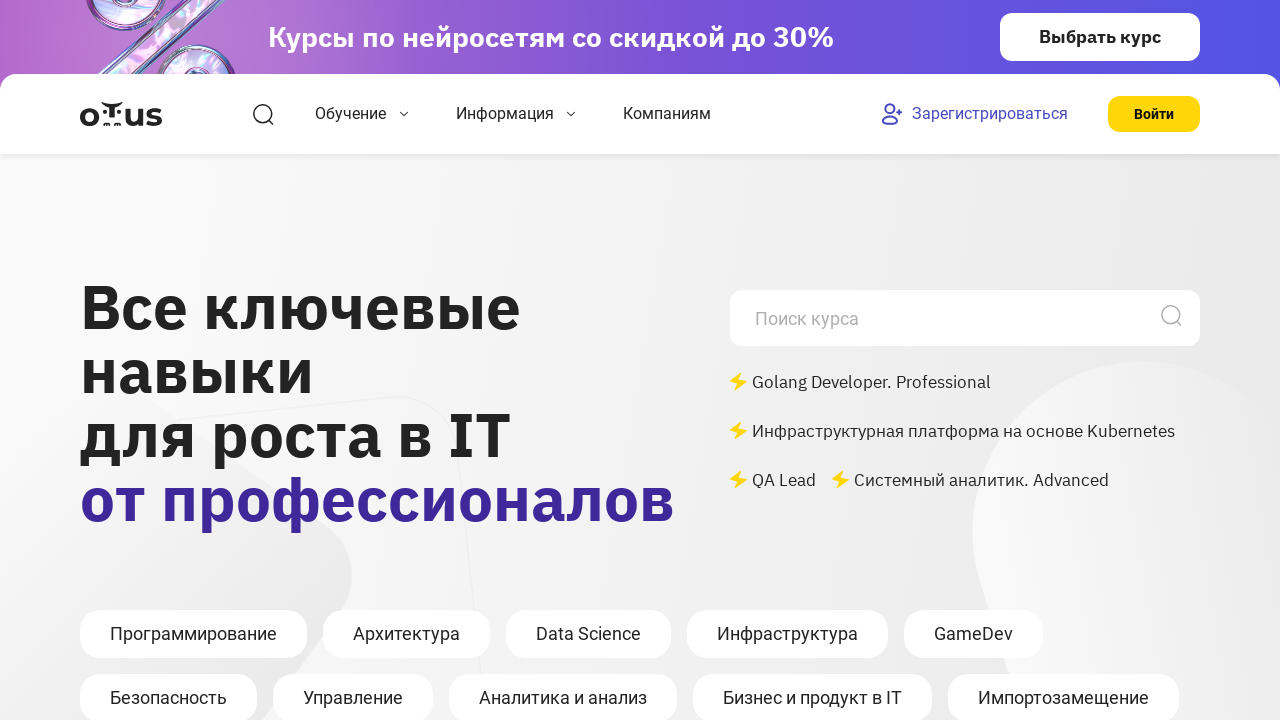

Verified body element is present on the page
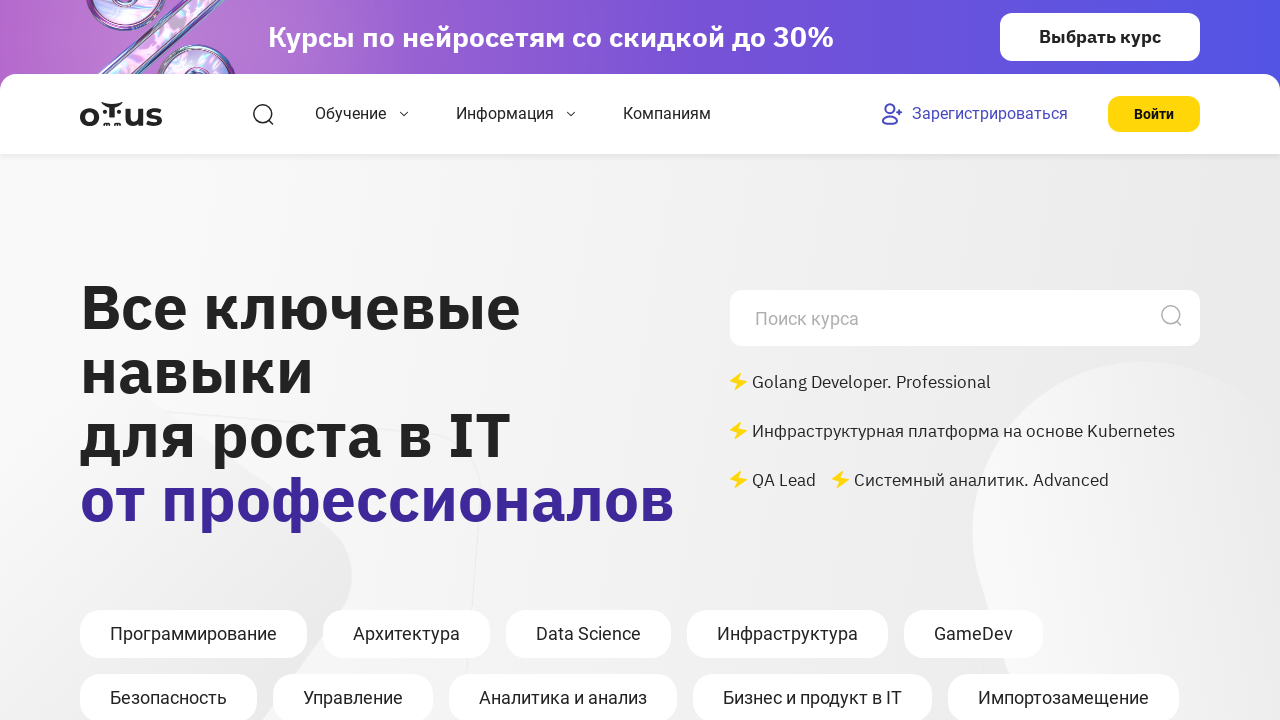

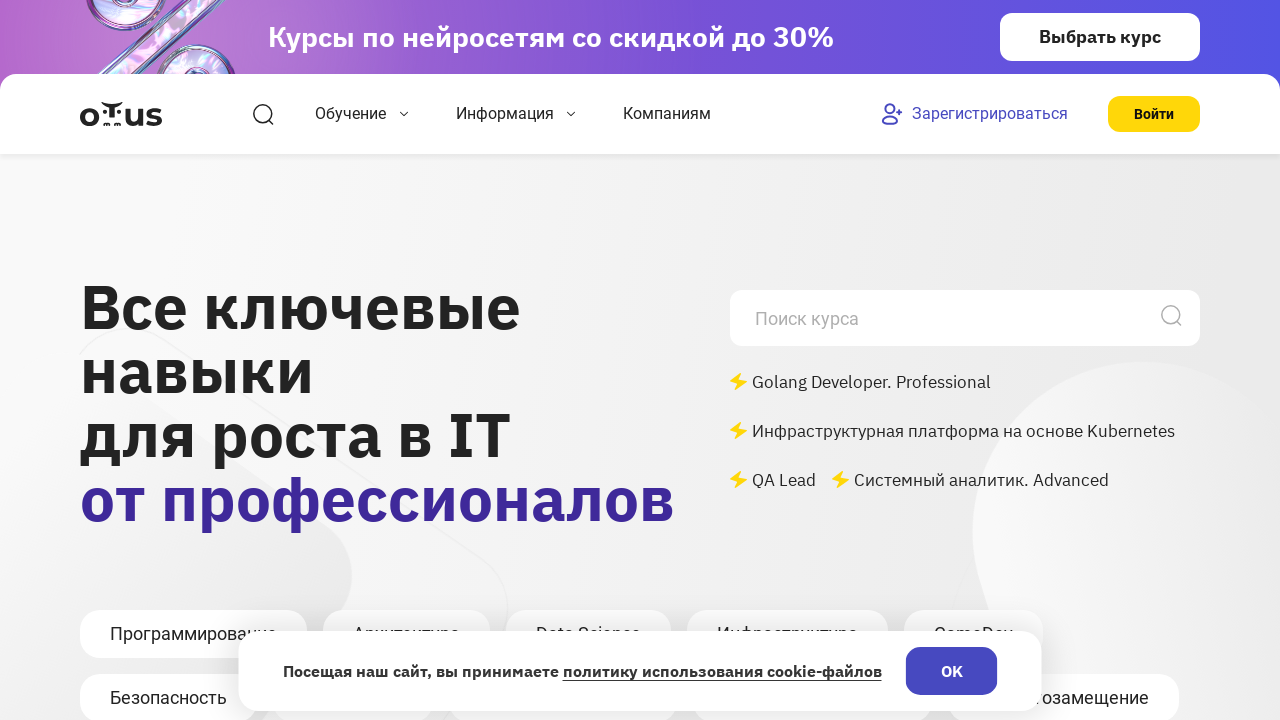